Tests form input functionality by clicking on a first name field and entering text

Starting URL: https://techcanvass.com/examples/register.html

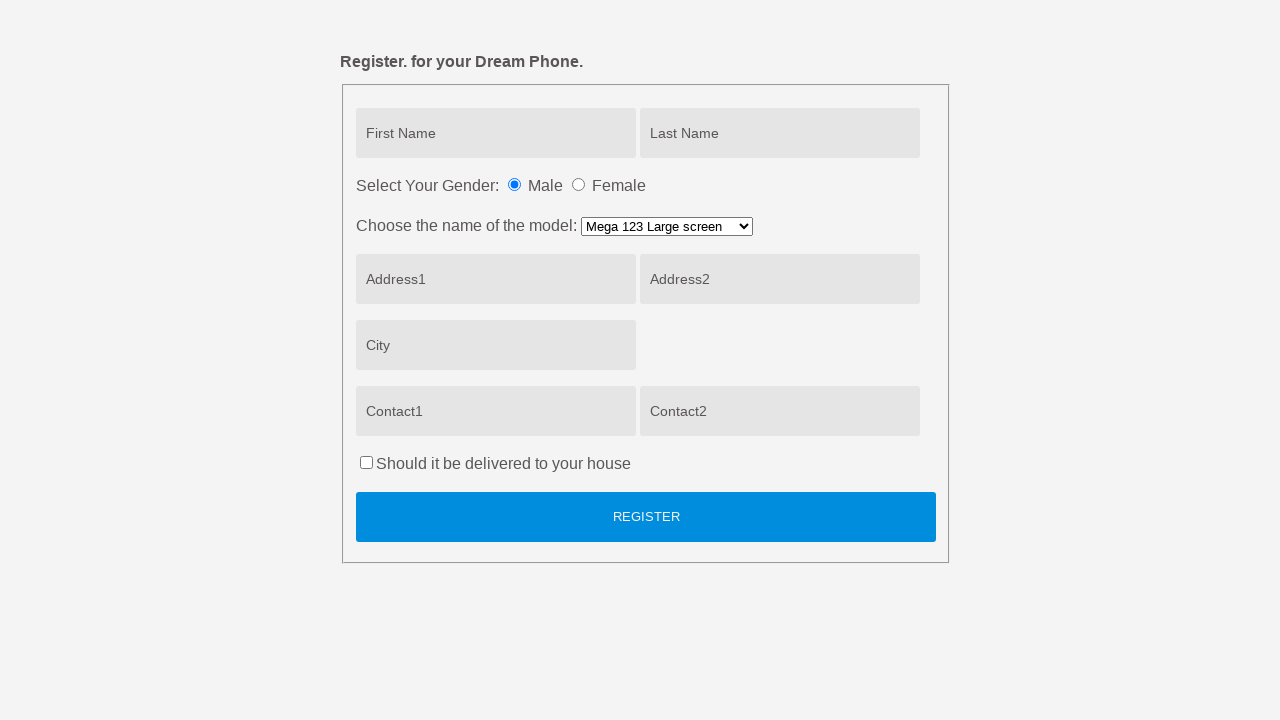

Clicked on the first name input field at (496, 133) on input[value='First Name']
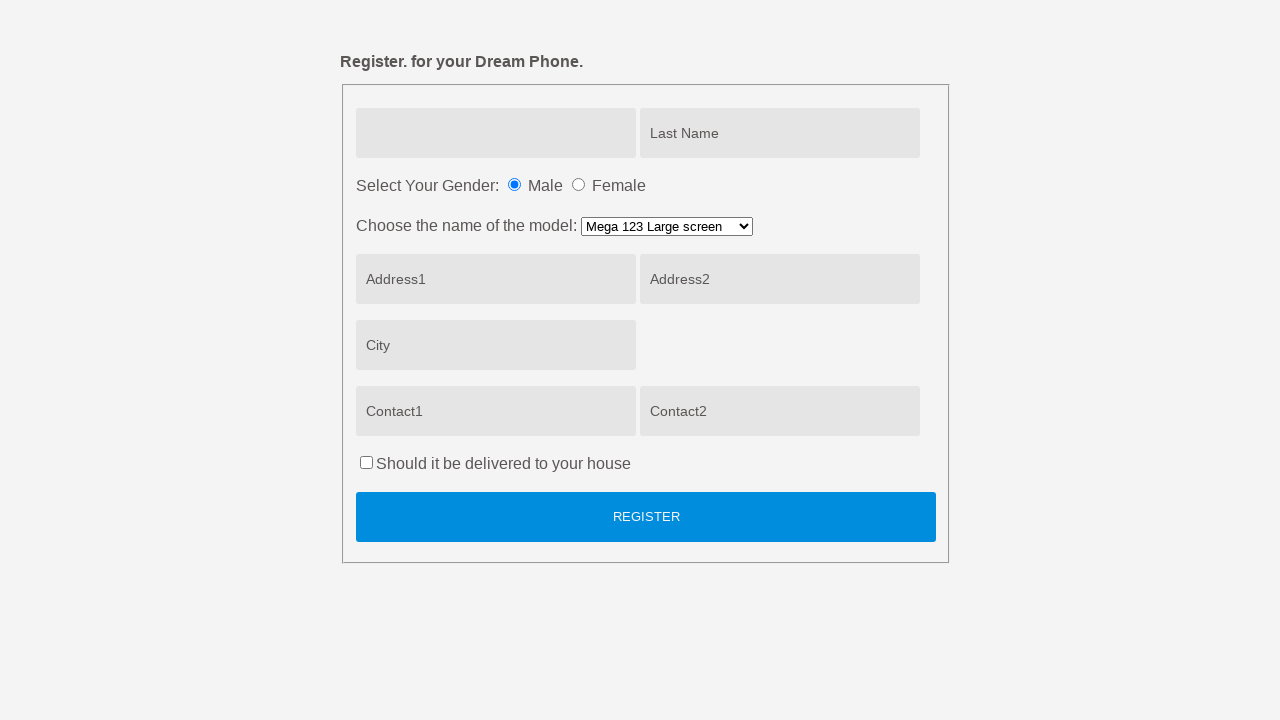

Entered text 'HELLO I AM ROBOT' into the first name field on input[value='First Name']
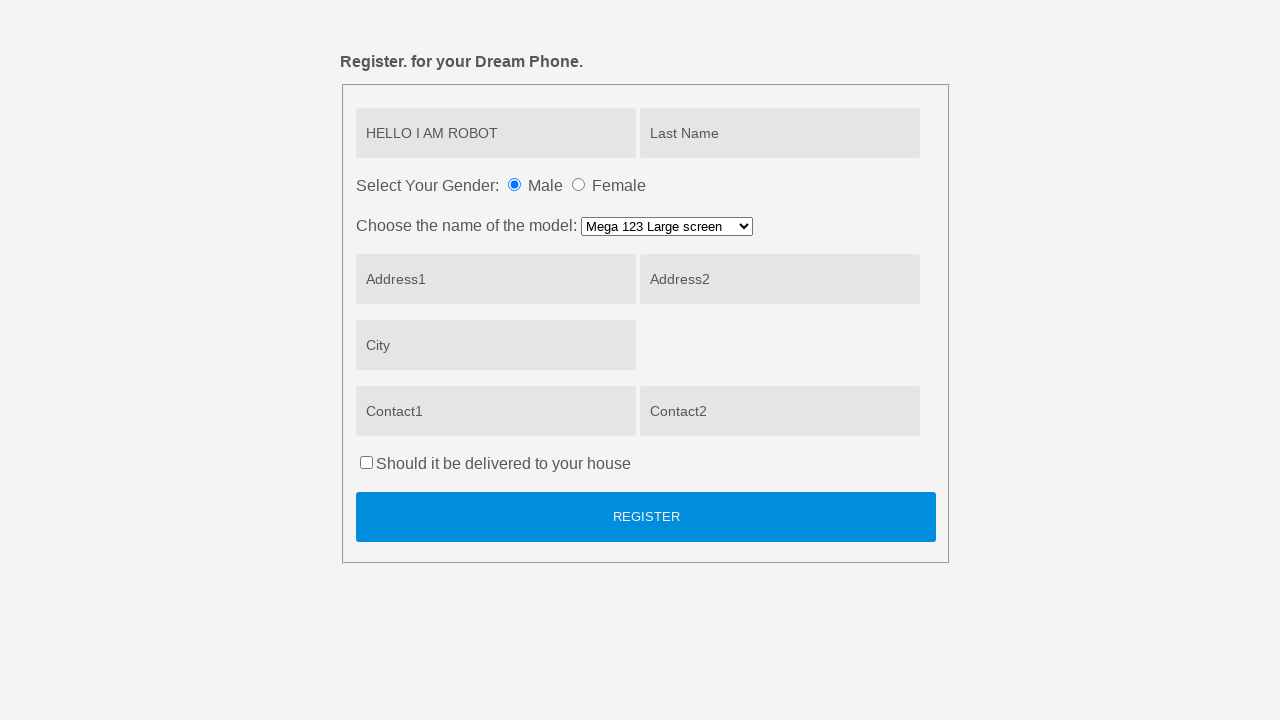

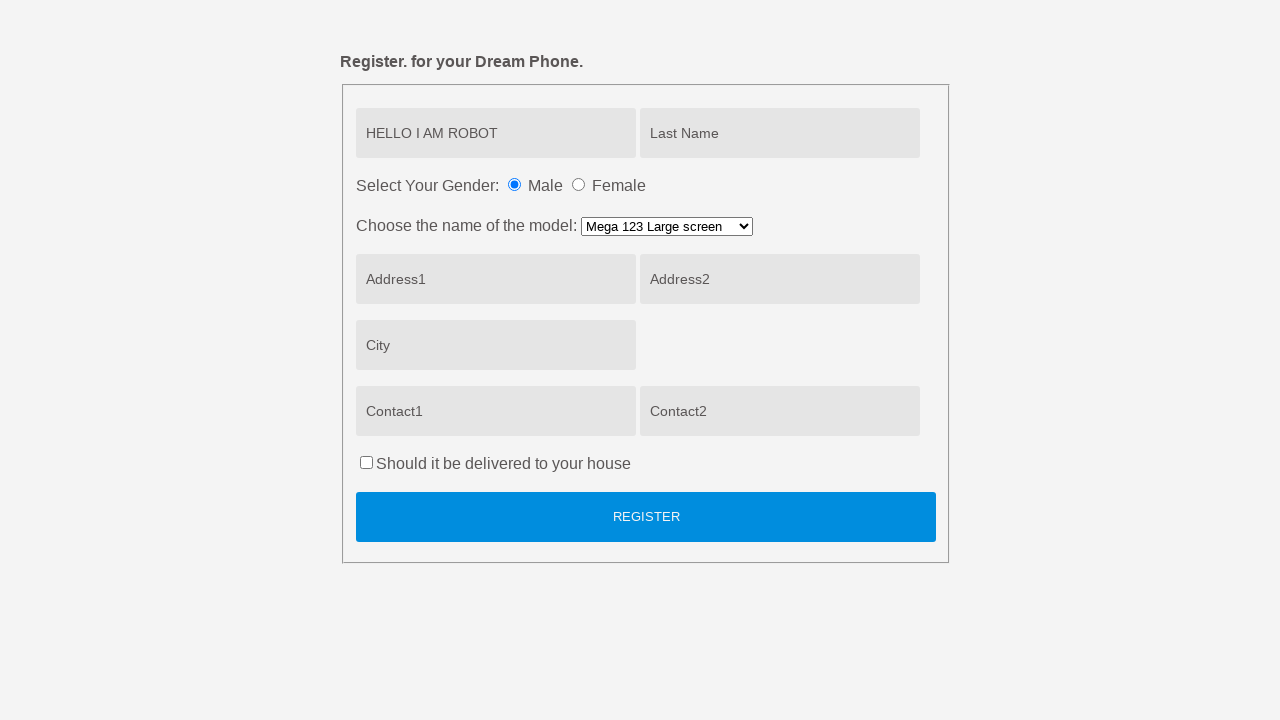